Tests browser window handling by clicking a button to open a new tab, switching to it, and verifying content in the new tab

Starting URL: https://demoqa.com/browser-windows

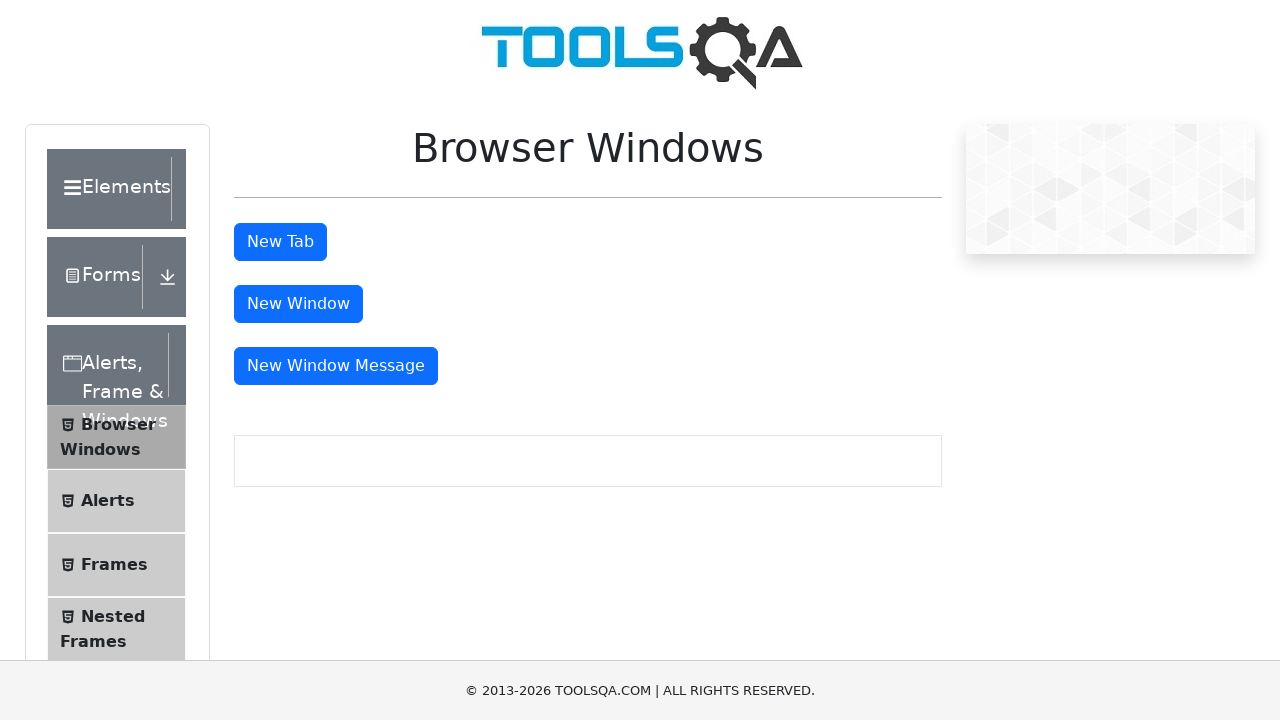

Clicked button to open new tab at (280, 242) on #tabButton
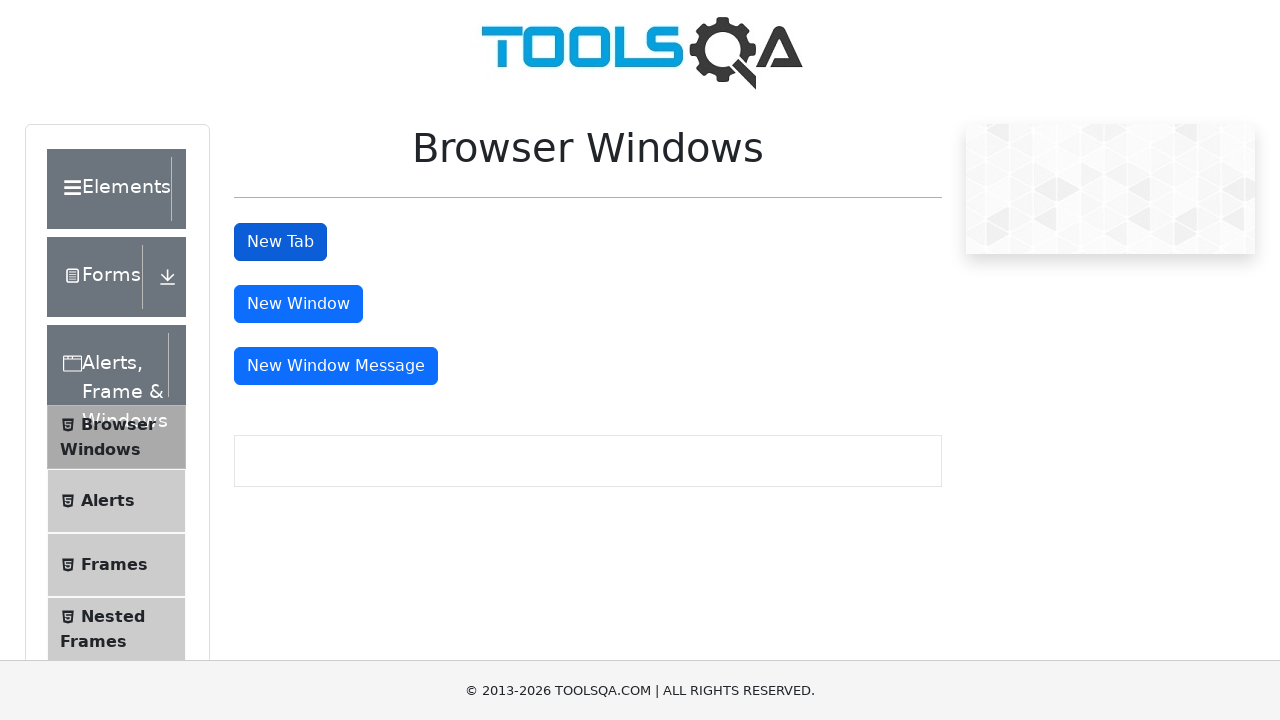

New tab opened and captured
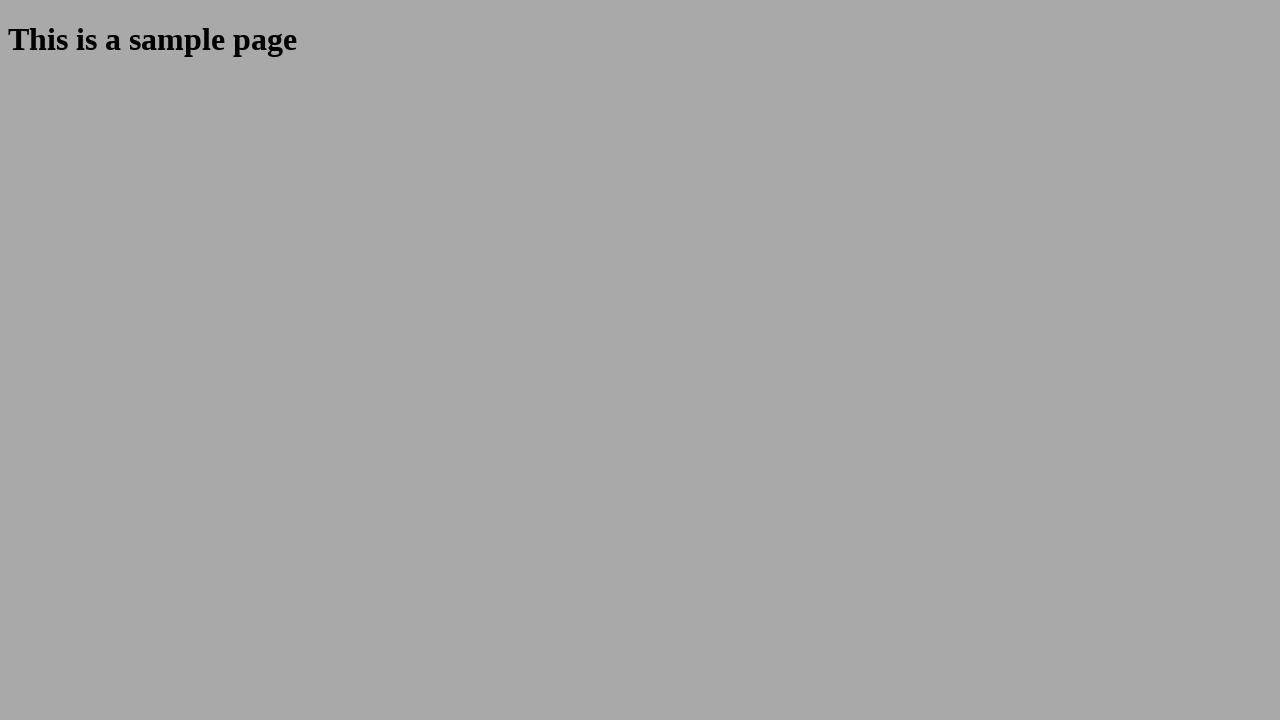

Waited for heading element to load in new tab
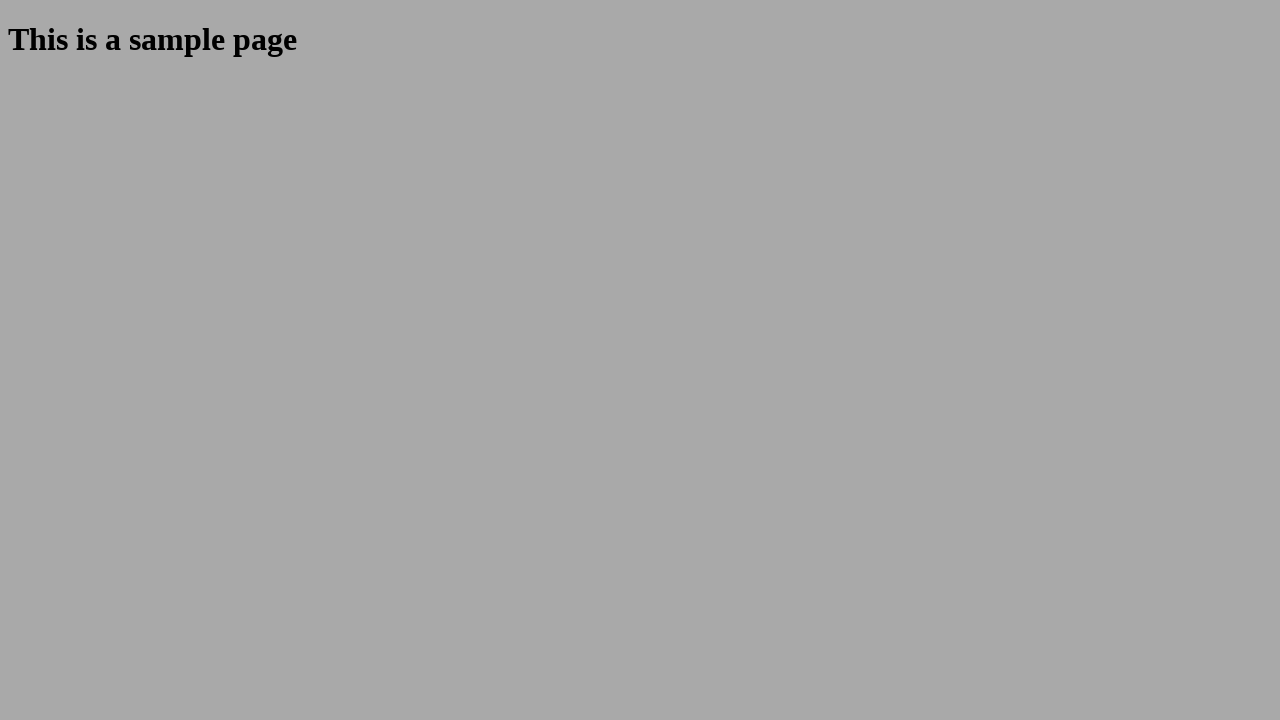

Retrieved heading text: 'This is a sample page'
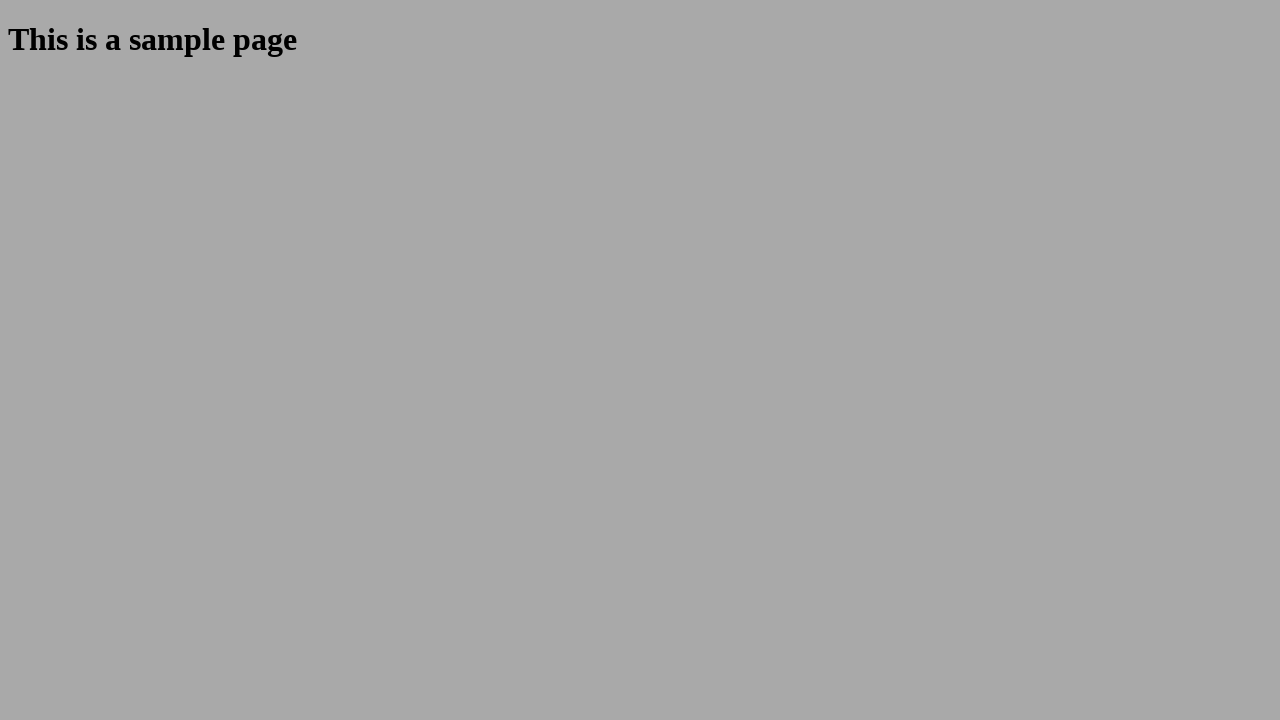

Printed heading text to console
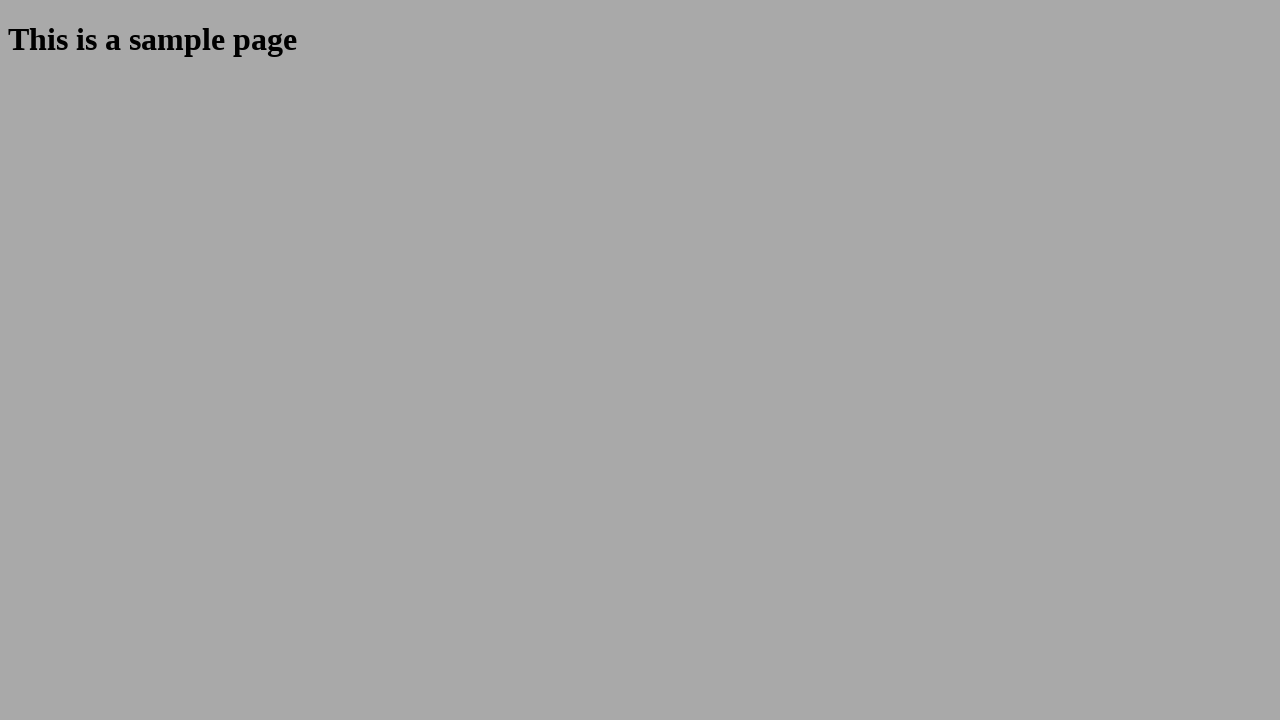

Closed the new tab
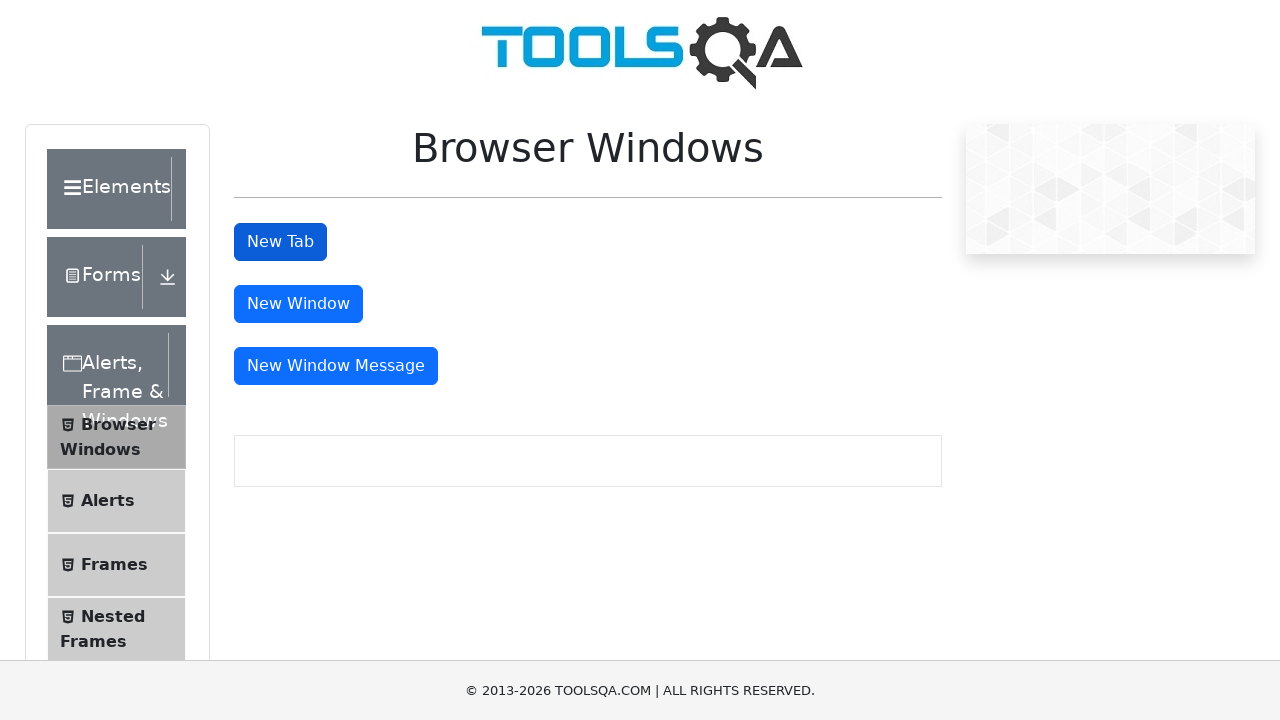

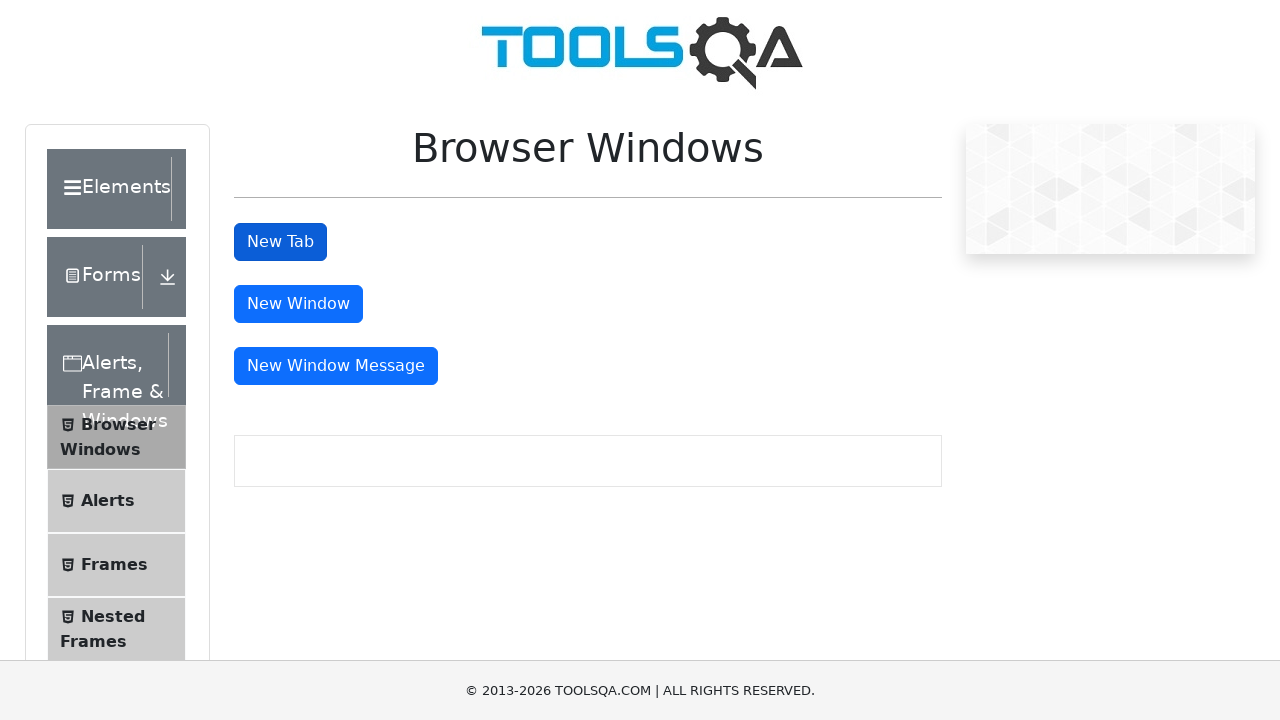